Tests a calculator demo application by entering two numbers, selecting division operation, clicking the calculate button, and verifying the result

Starting URL: http://juliemr.github.io/protractor-demo/

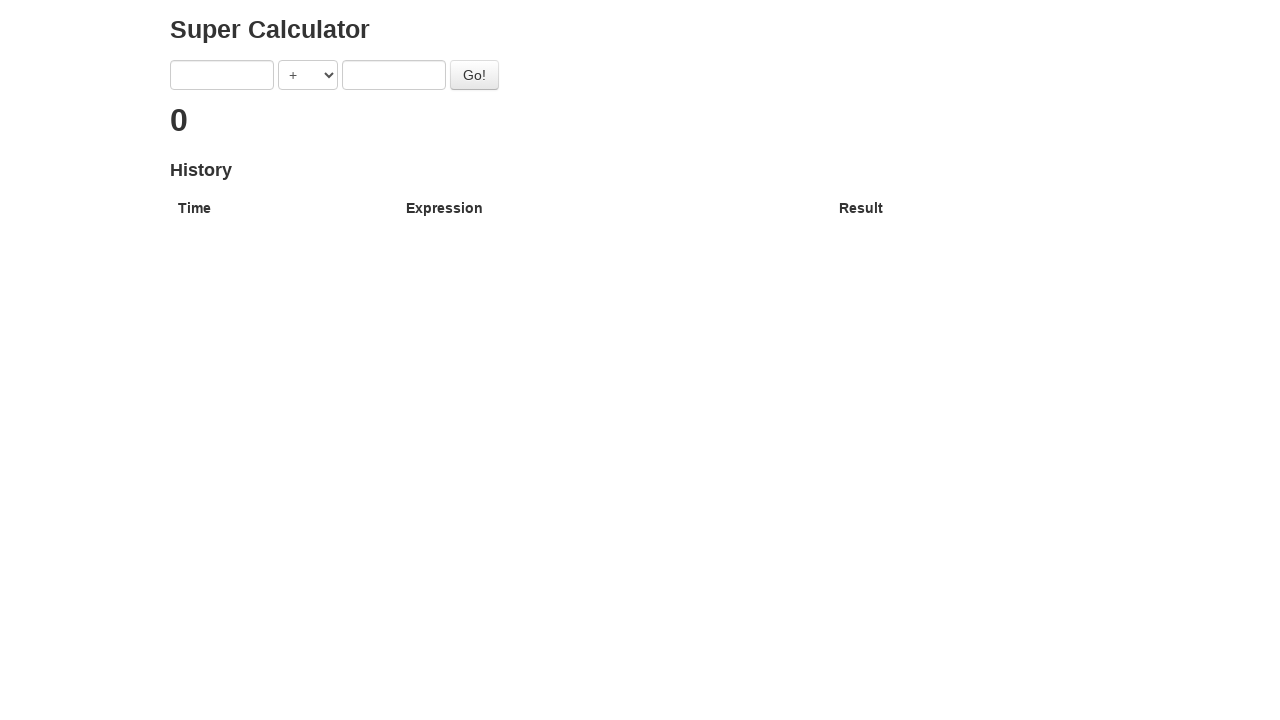

Navigated to calculator demo application
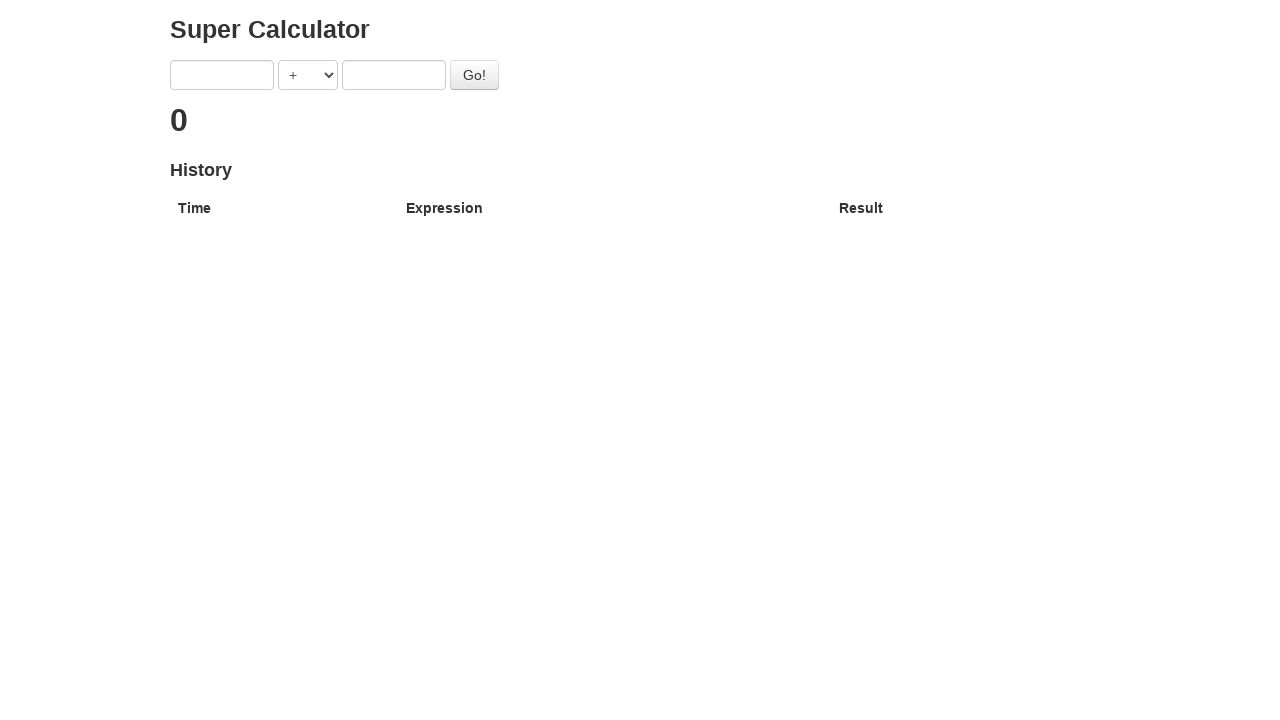

Entered first number: 60 on [ng-model='first']
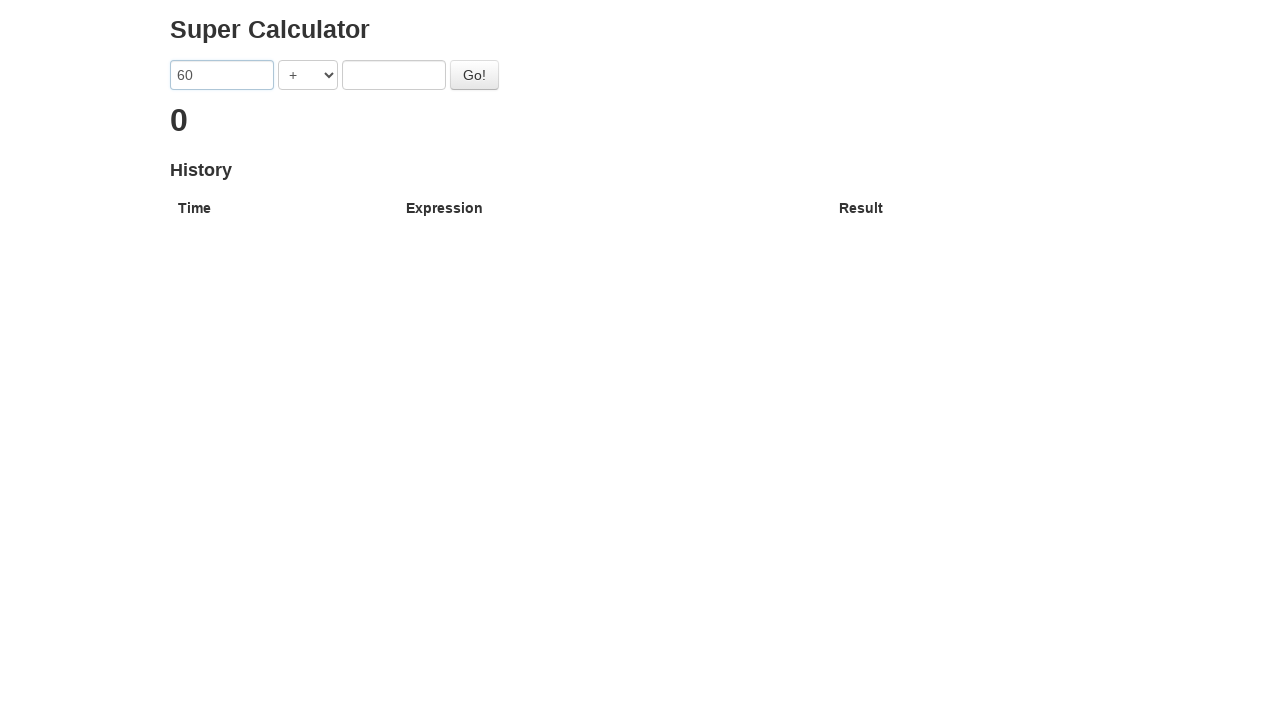

Entered second number: 5 on [ng-model='second']
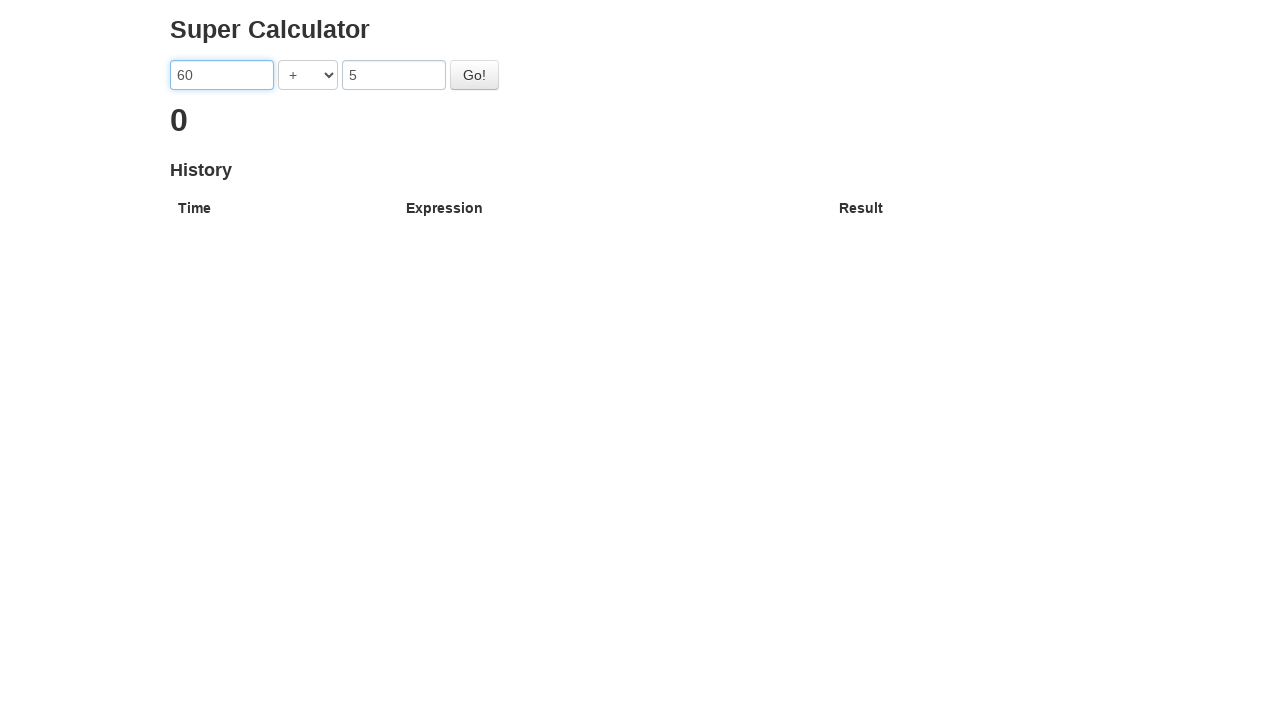

Selected division operation on [ng-model='operator']
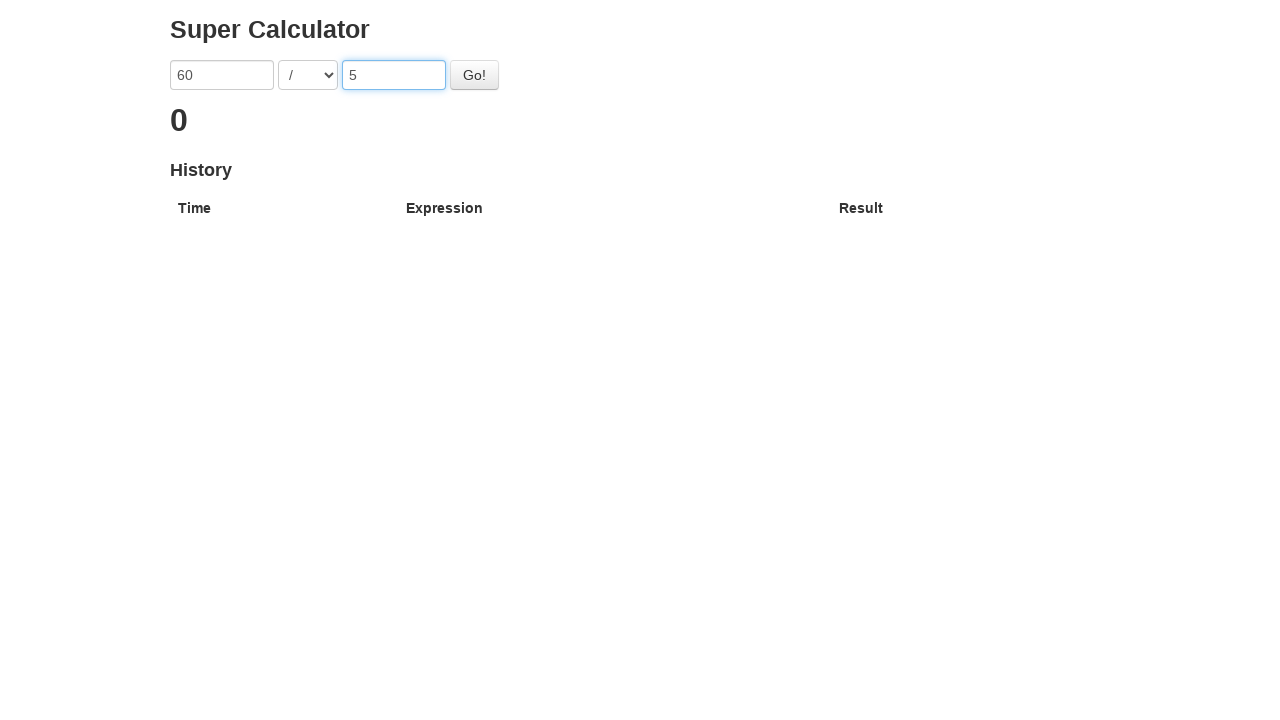

Clicked the calculate button at (474, 75) on .btn
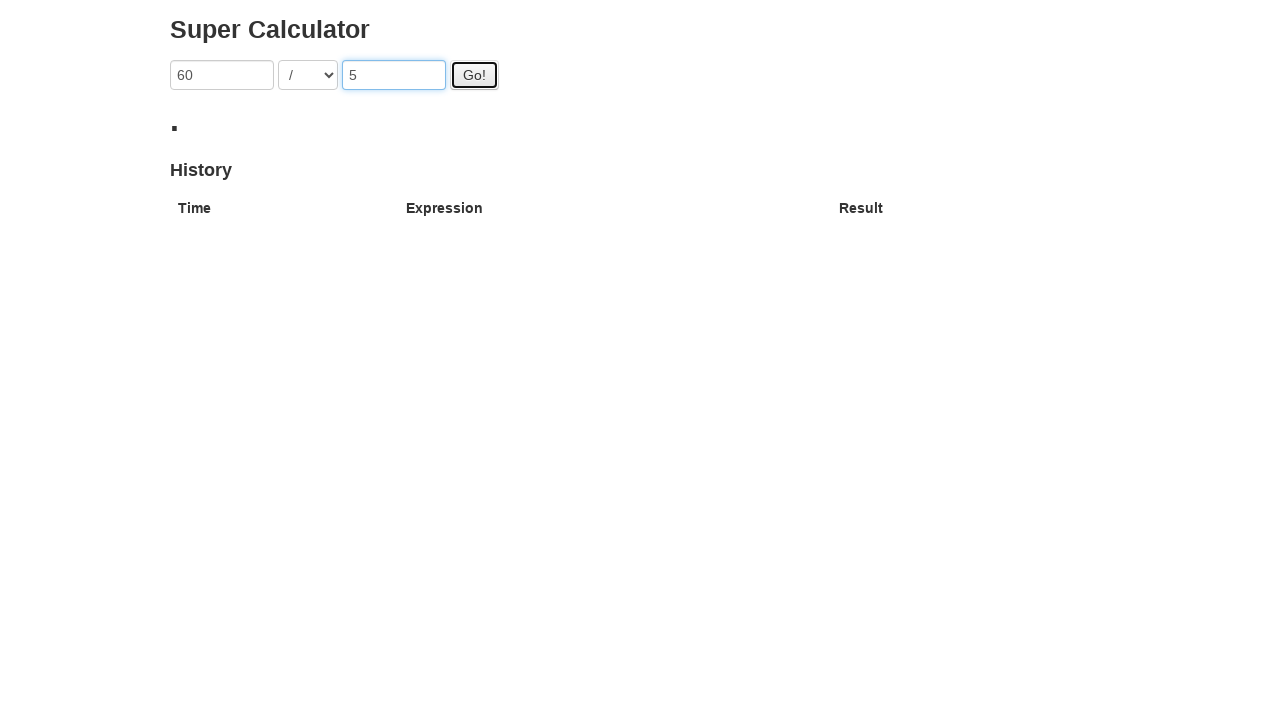

Result displayed (60 ÷ 5 = 12)
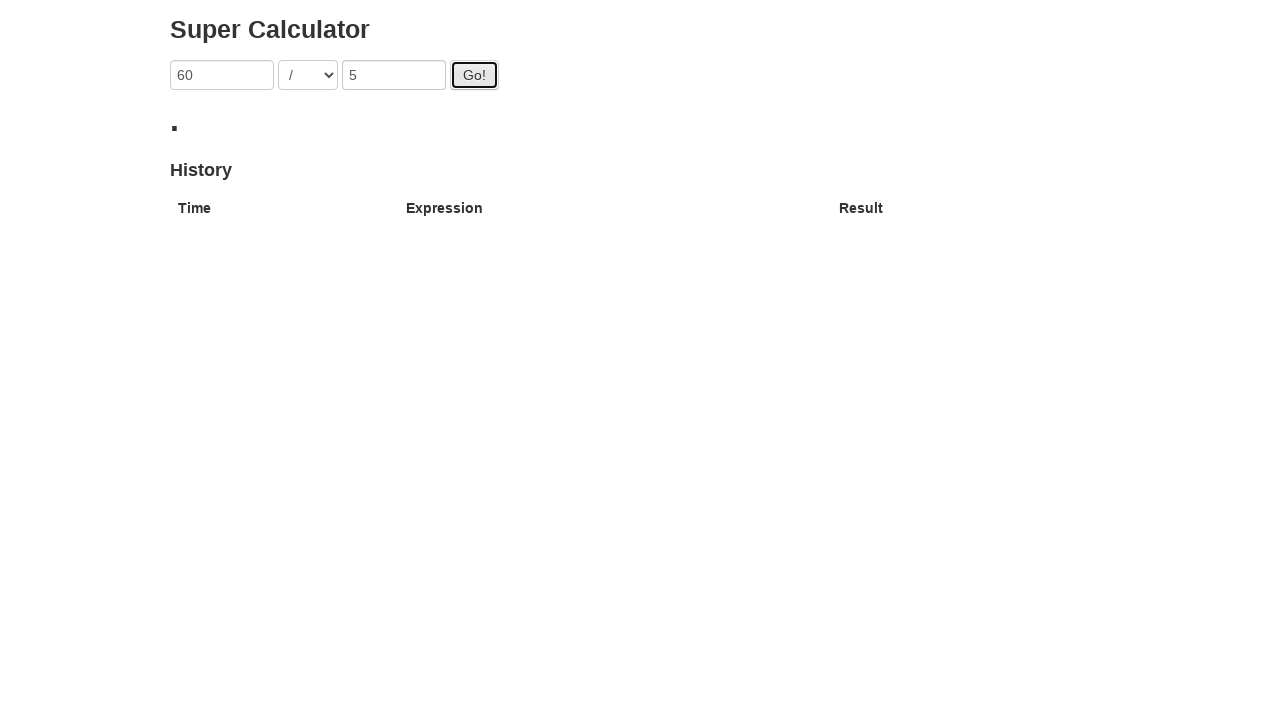

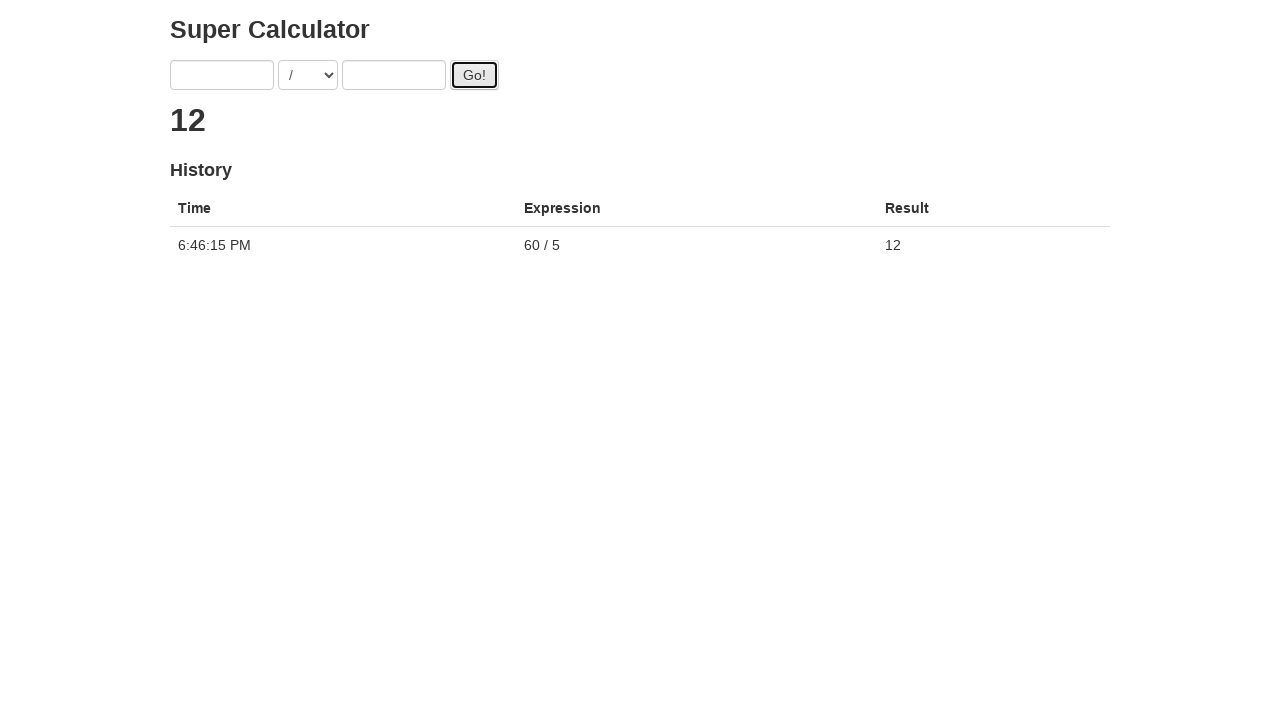